Tests creating a new task by filling in the task name and content fields, then clicking the add button to submit the form

Starting URL: https://bachorz.github.io/

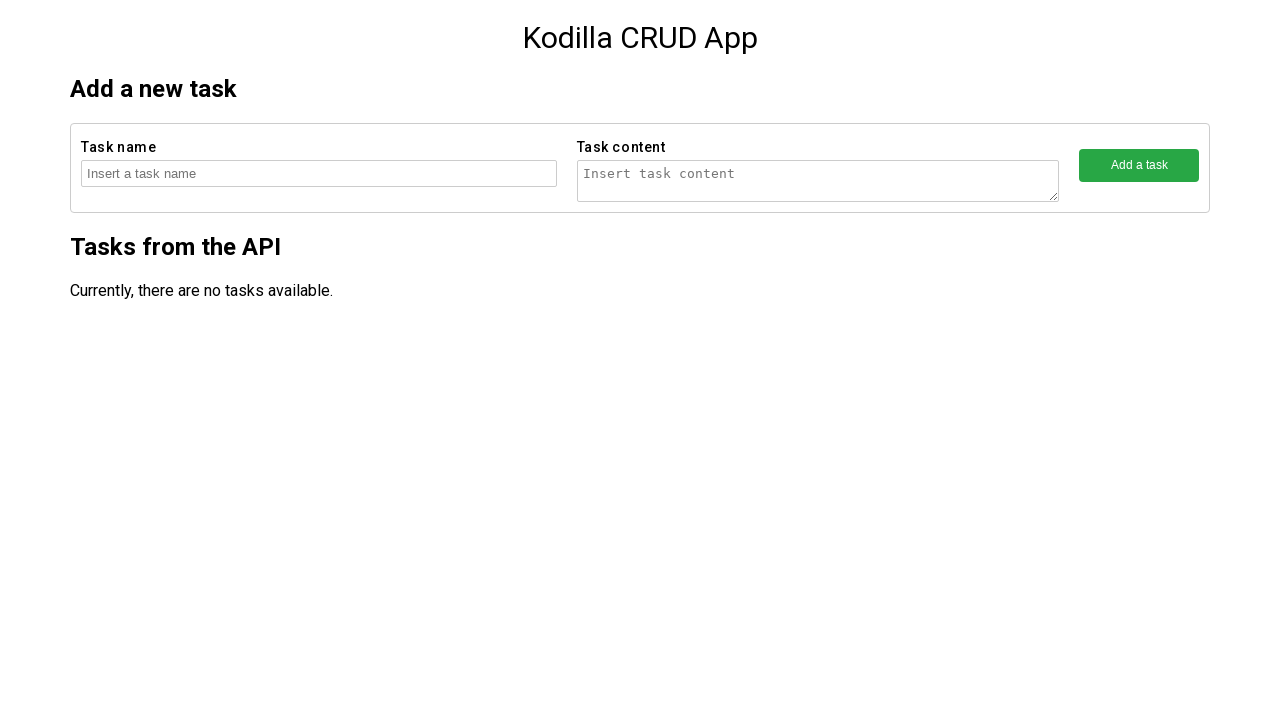

Filled task name field with 'Task number 8954' on //html/body/main/section[1]/form/fieldset[1]/input
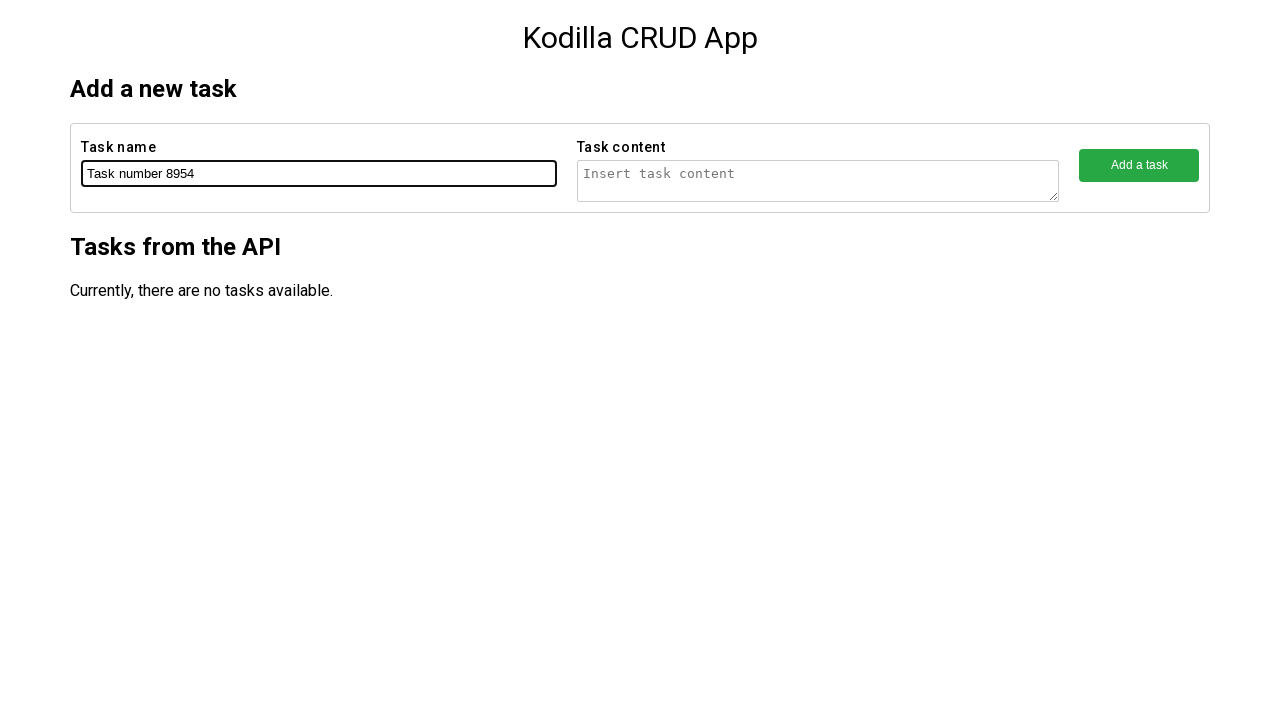

Filled task content field with 'Task number 8954 content' on //form[contains(@action,'createTask')]/fieldset[2]/textarea
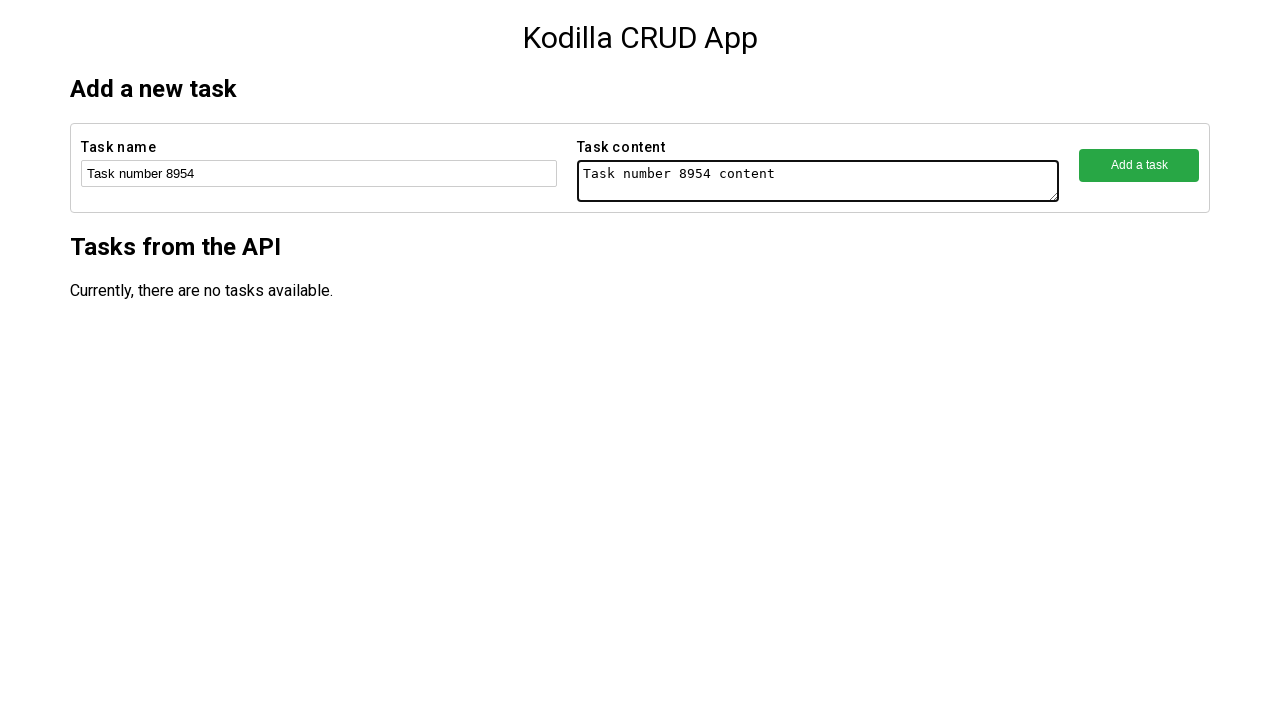

Clicked add button to submit task form at (1139, 165) on xpath=//form[contains(@action,'createTask')]/fieldset[3]/button
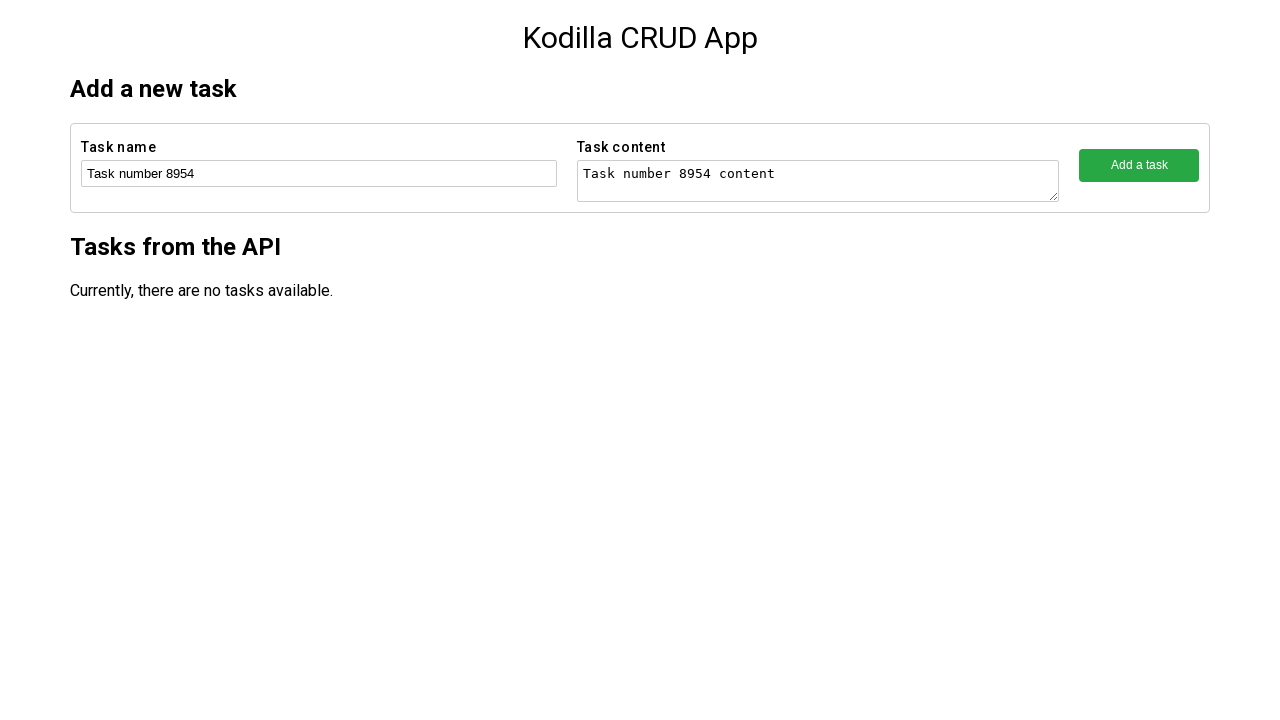

Waited 2 seconds for task creation to complete
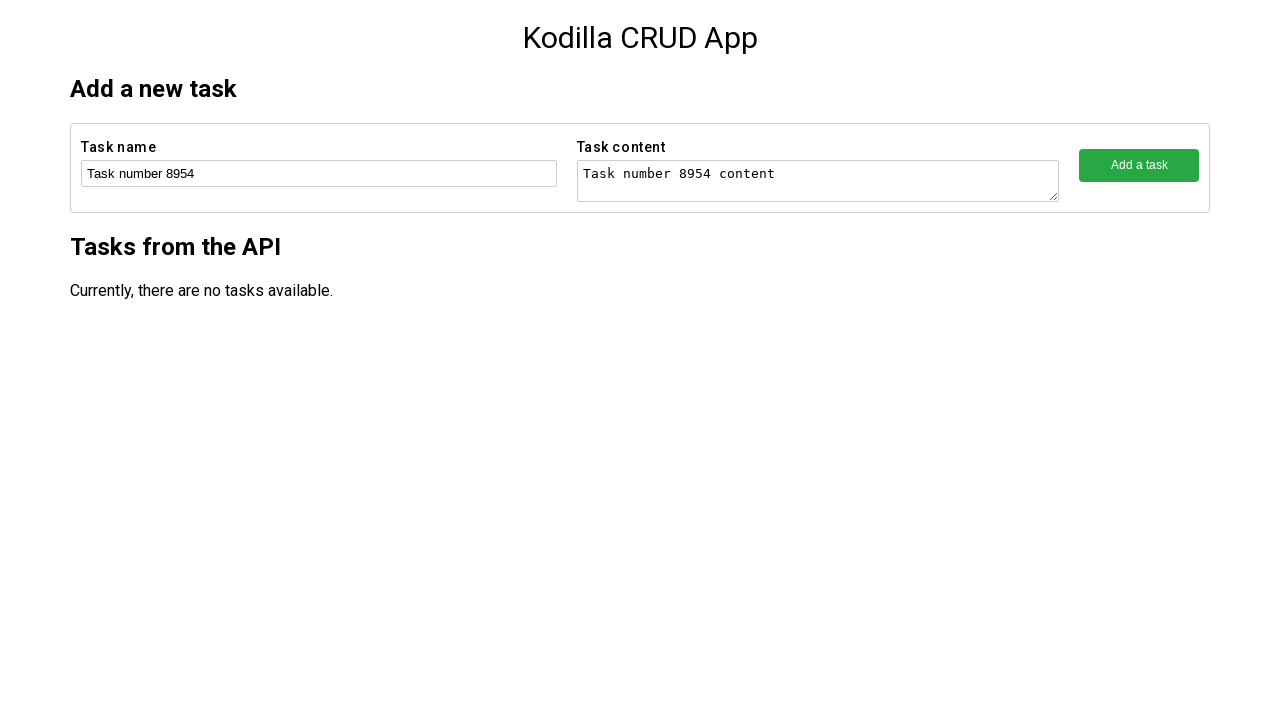

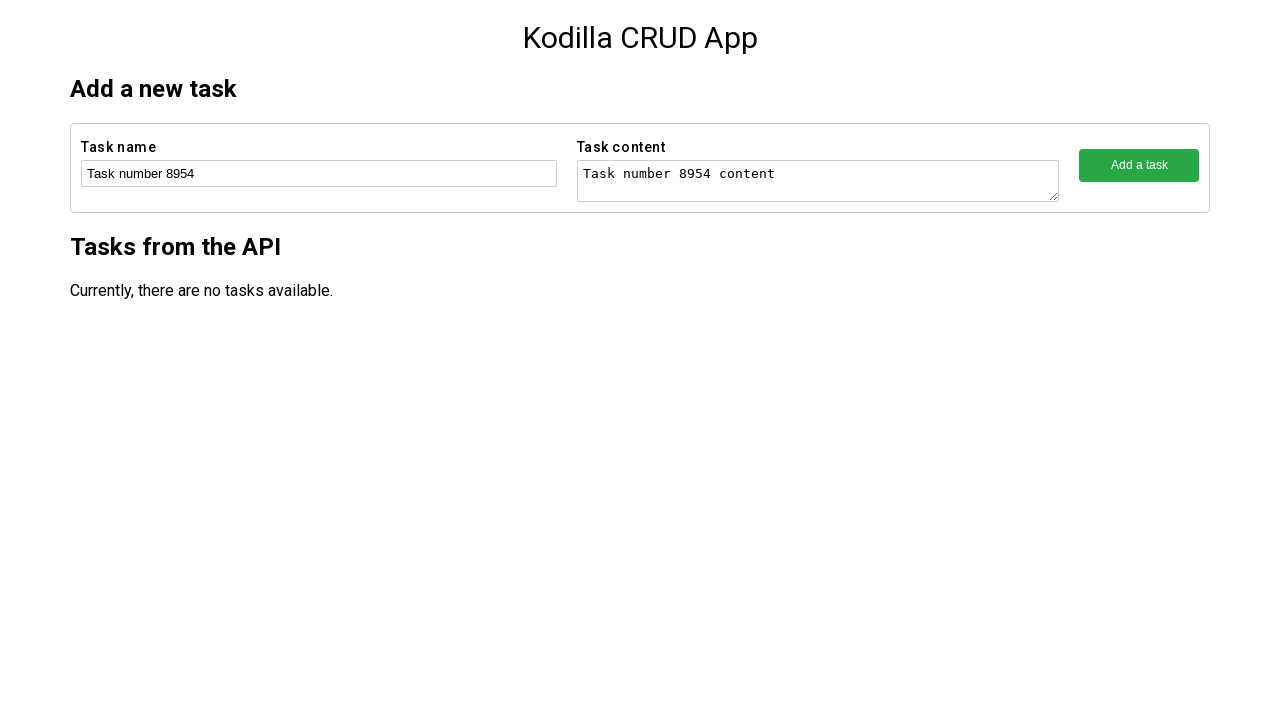